Tests iframe handling by switching to frame and reading text content

Starting URL: https://demoqa.com/frames

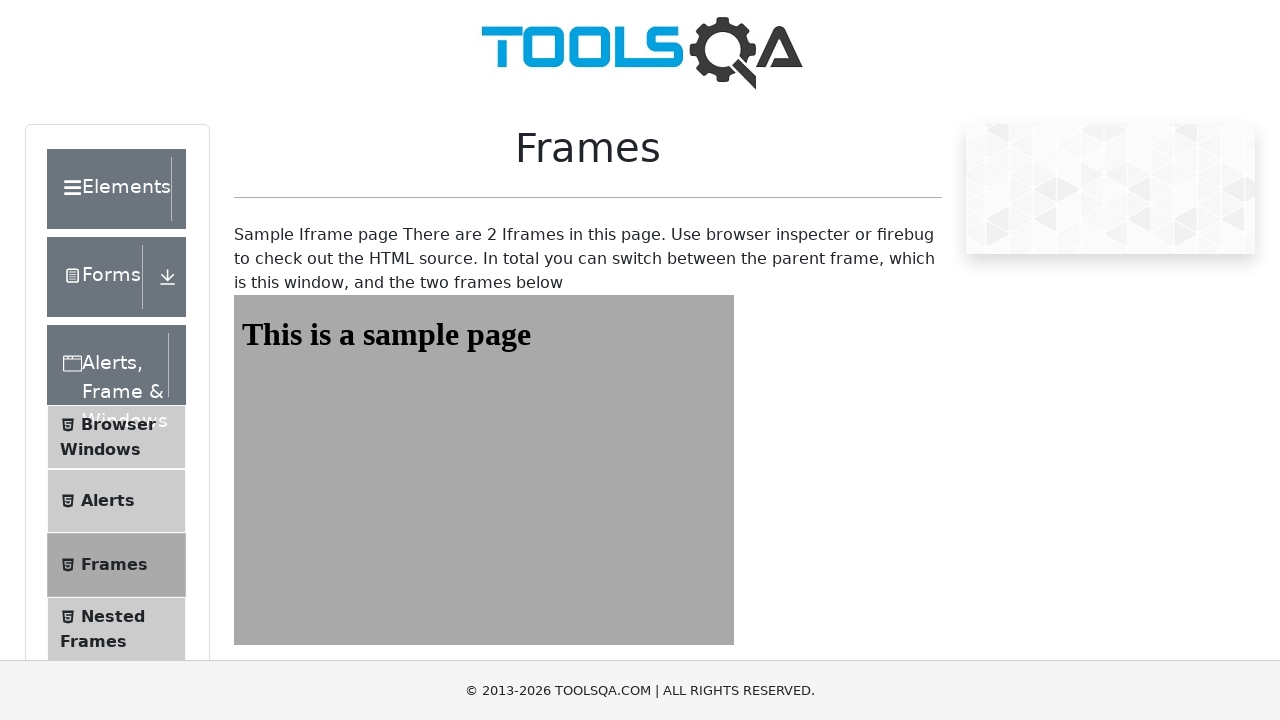

Navigated to iframe test page at https://demoqa.com/frames
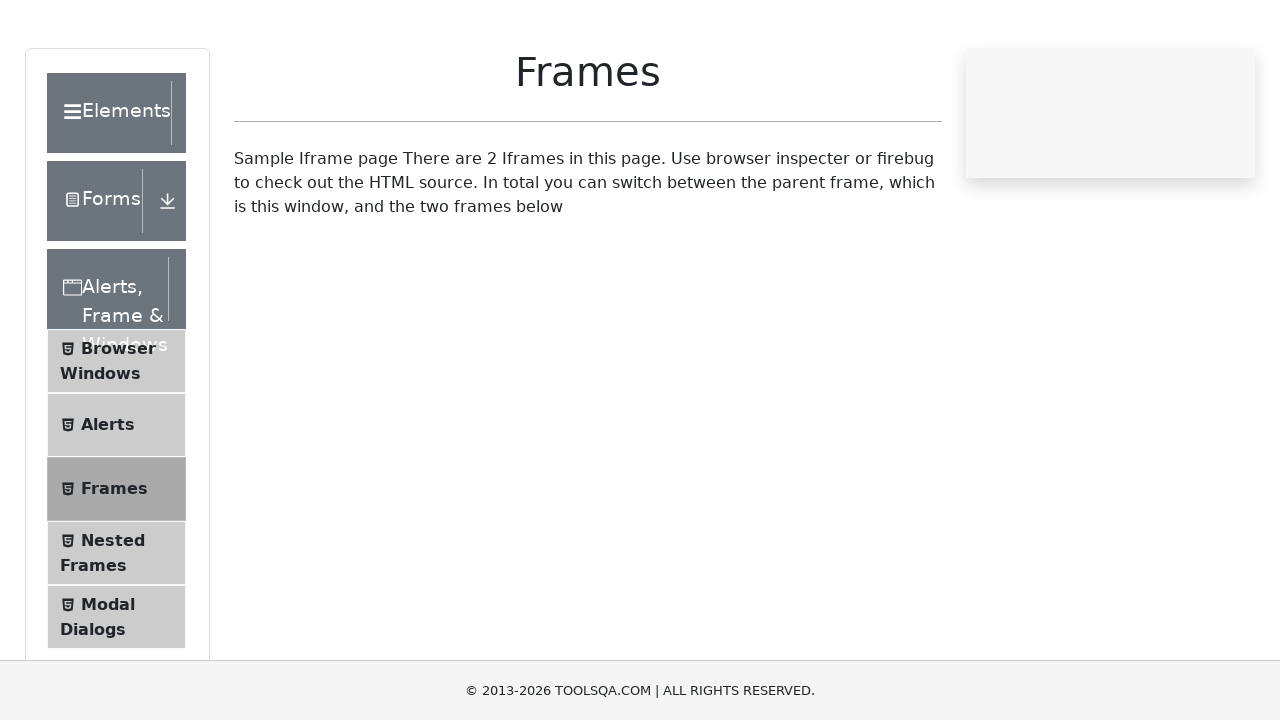

Located frame with id 'frame1'
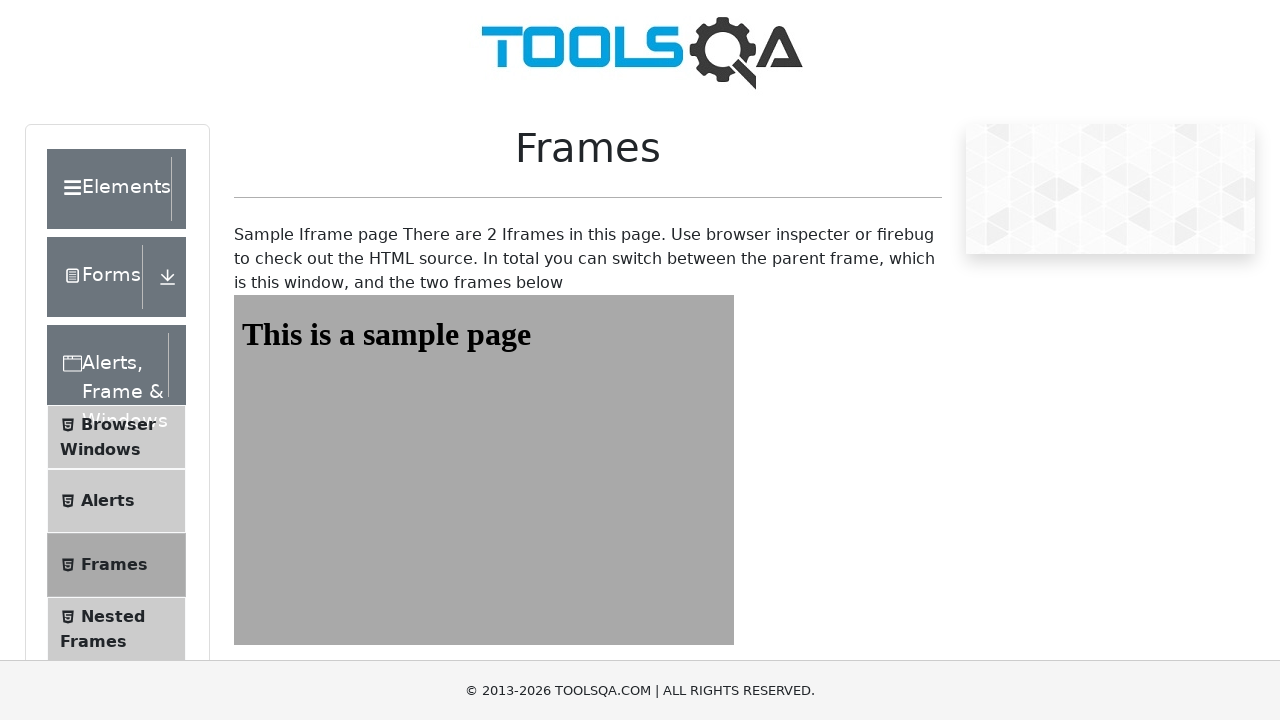

Read text content from frame heading: This is a sample page
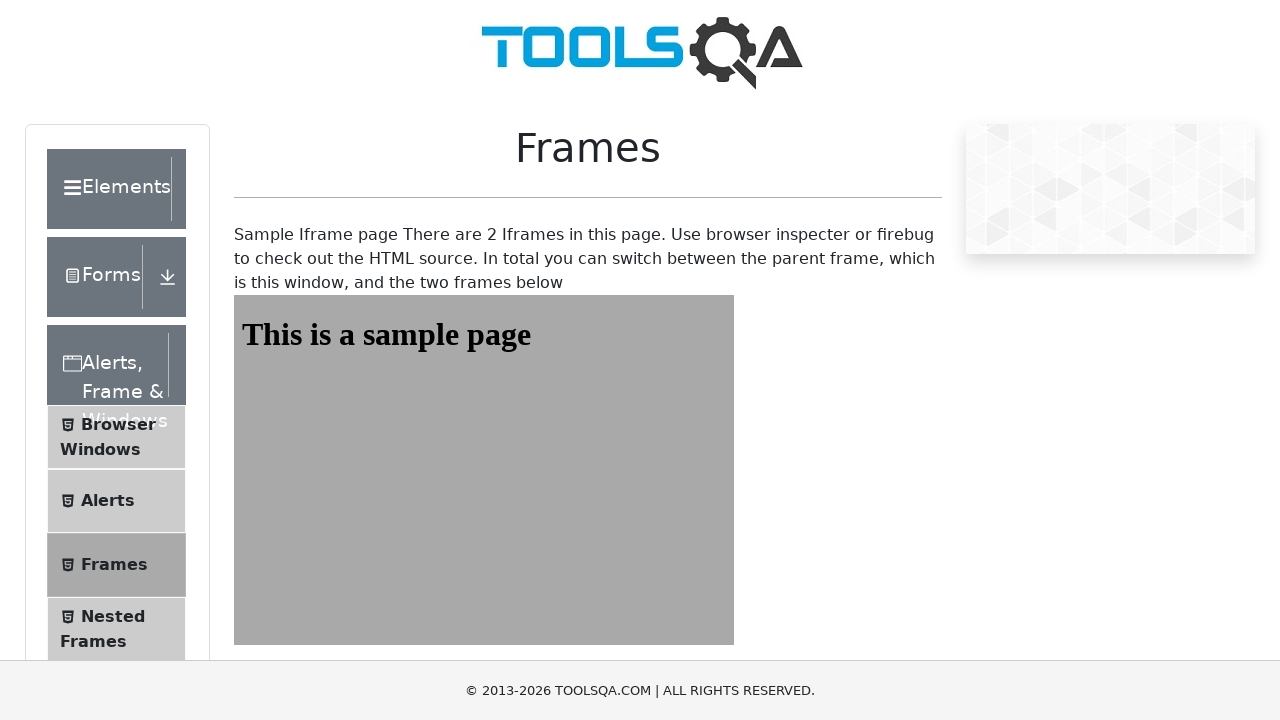

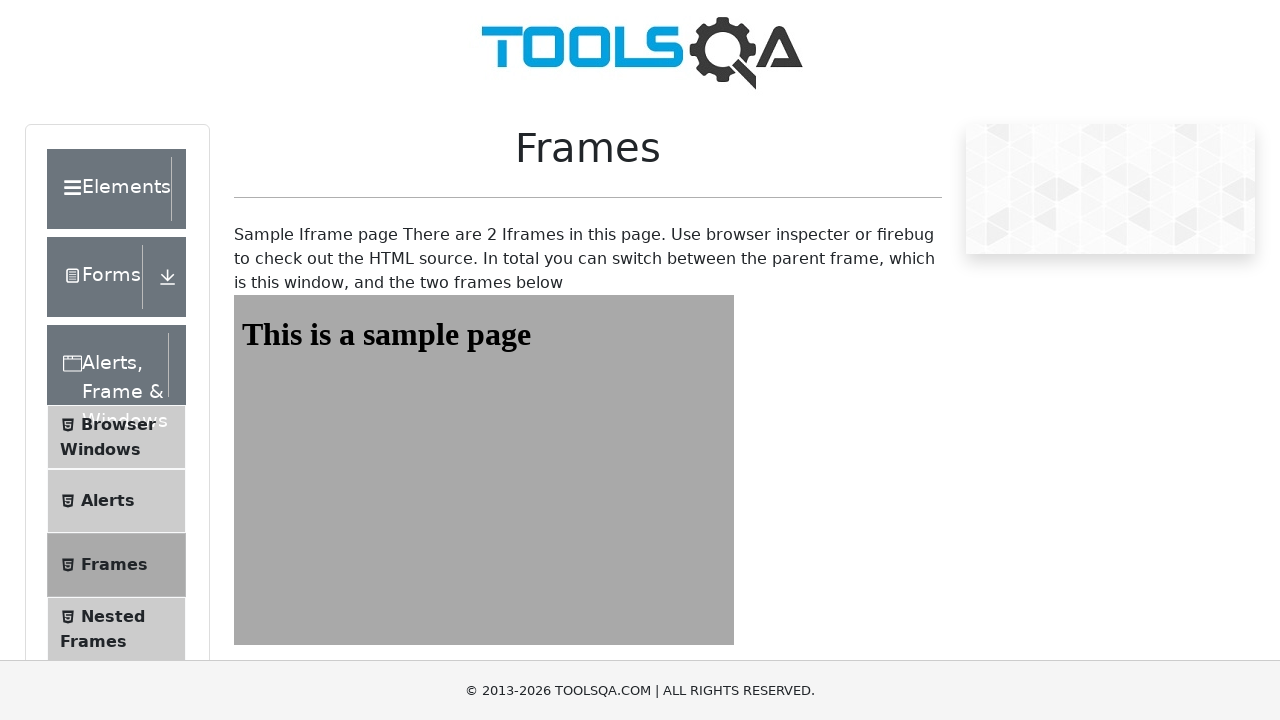